Tests sortable list interaction by dragging and dropping list items to reorder them

Starting URL: https://demoqa.com/

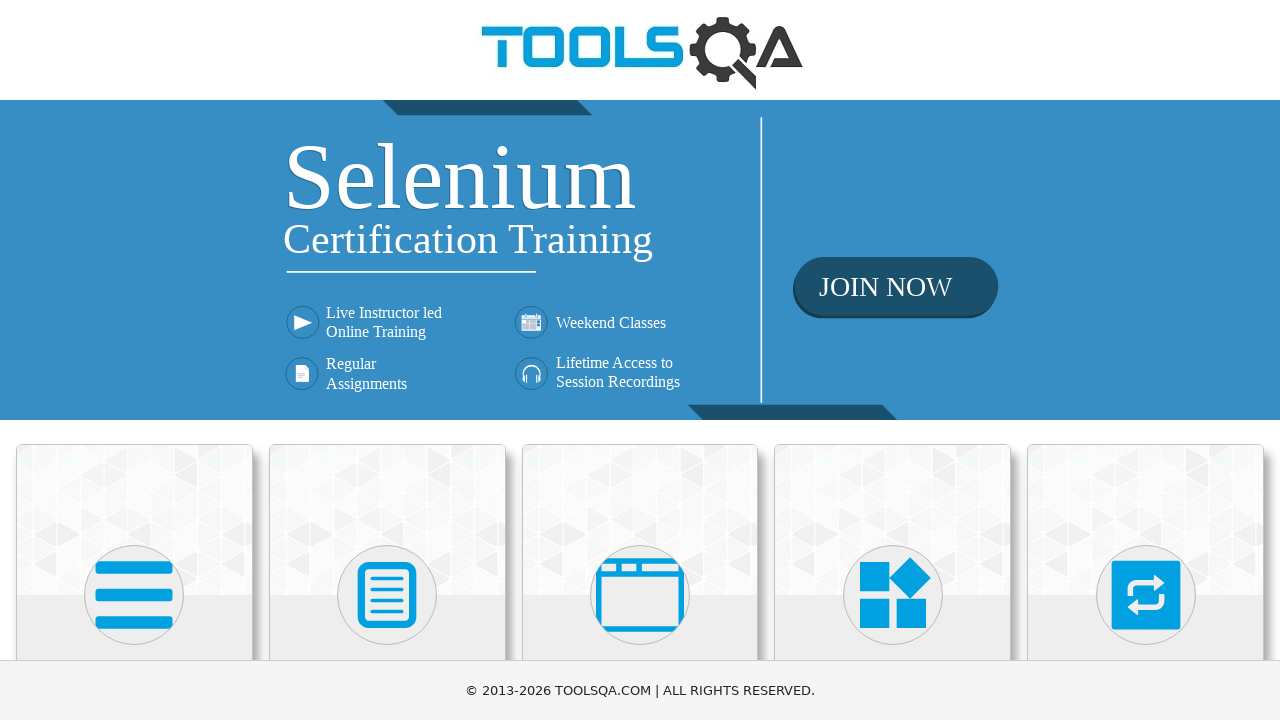

Clicked on Interactions menu at (1146, 360) on text=Interactions
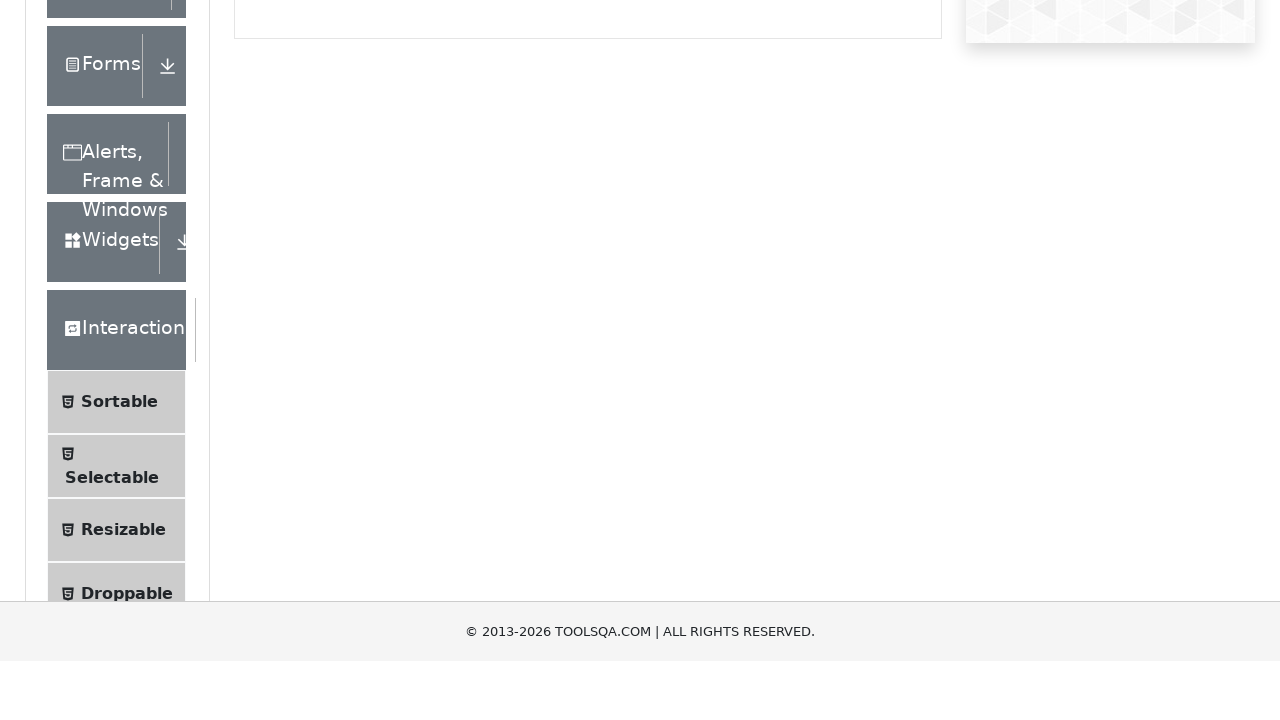

Clicked on Sortable submenu at (119, 613) on text=Sortable
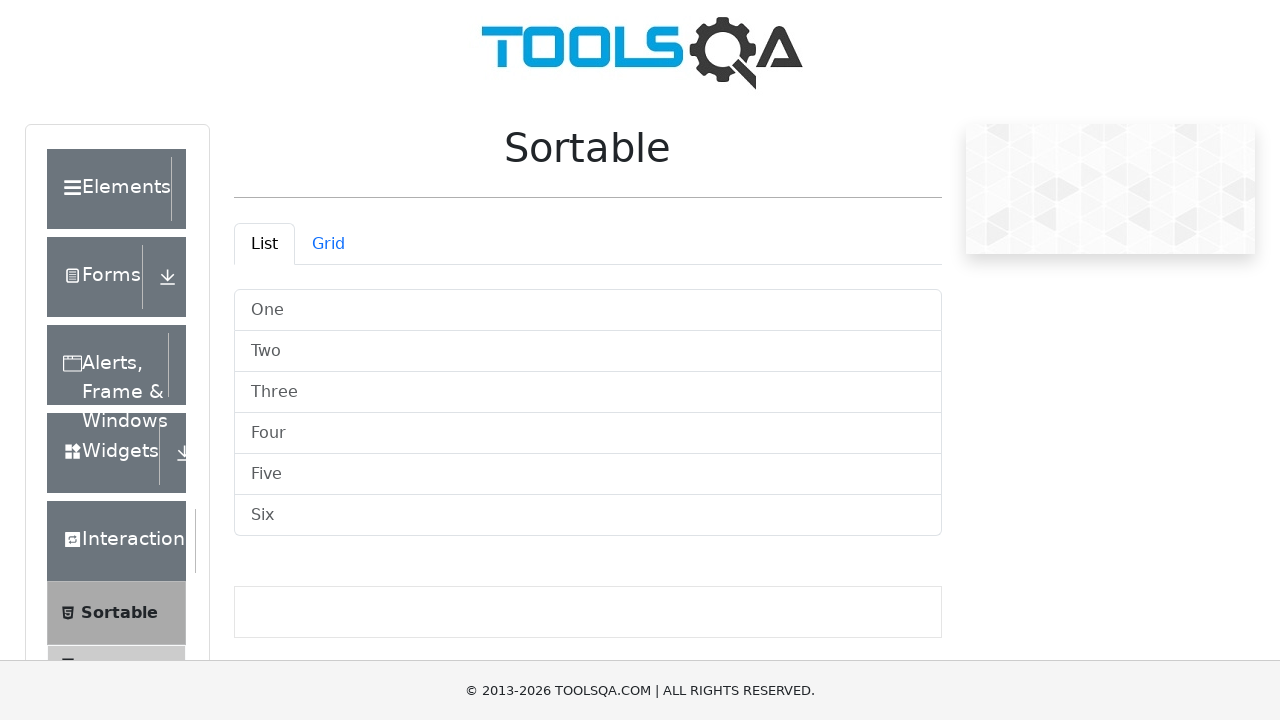

Sortable list loaded successfully
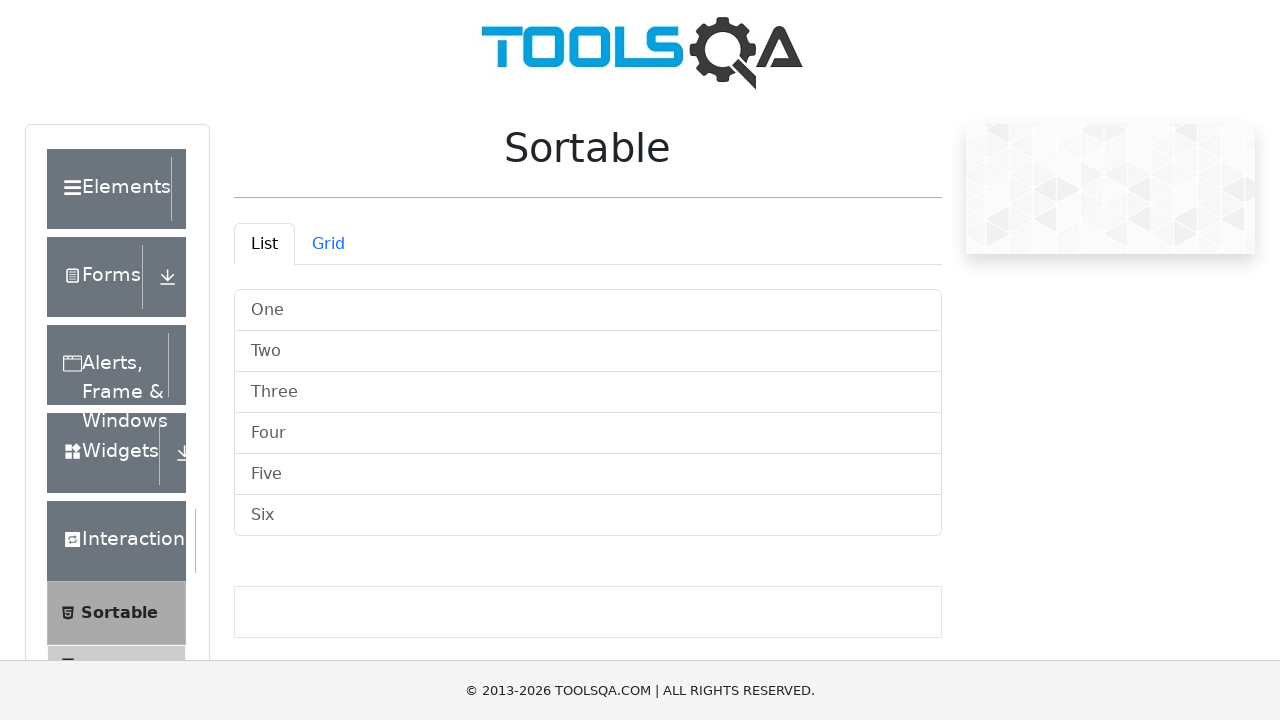

Retrieved 6 sortable list items
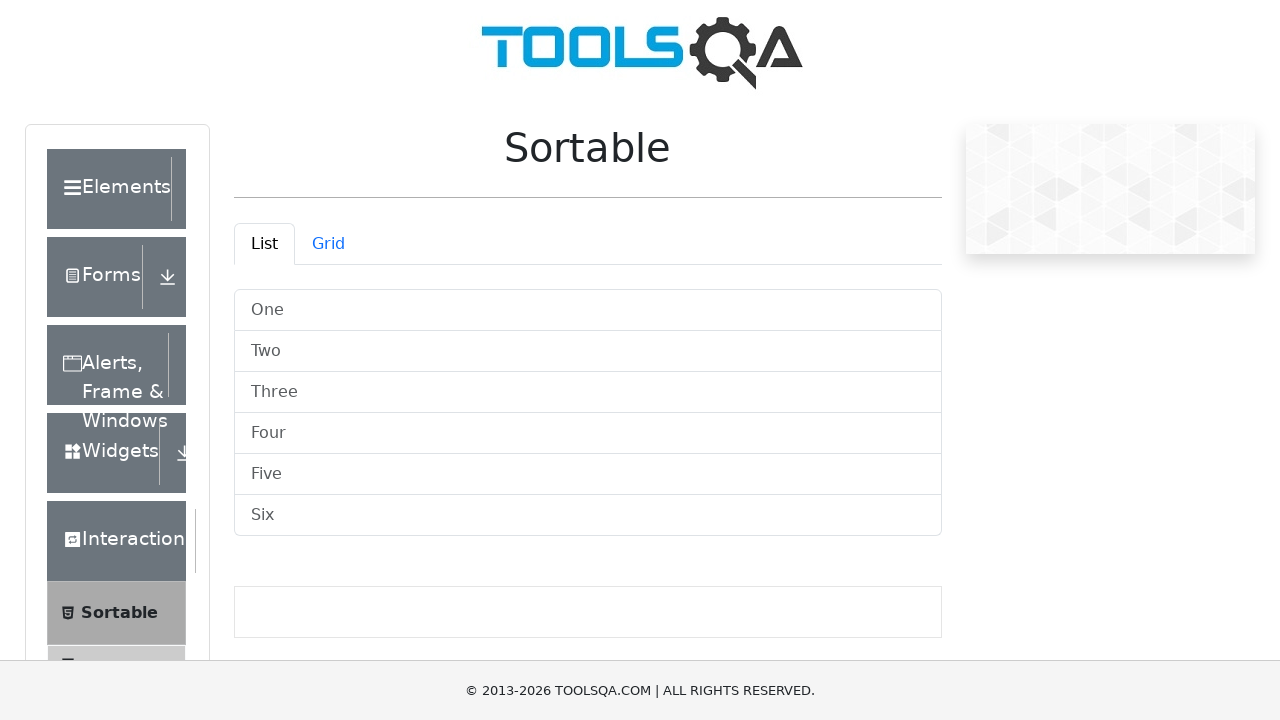

Dragged list item 0 to position 1 at (588, 352)
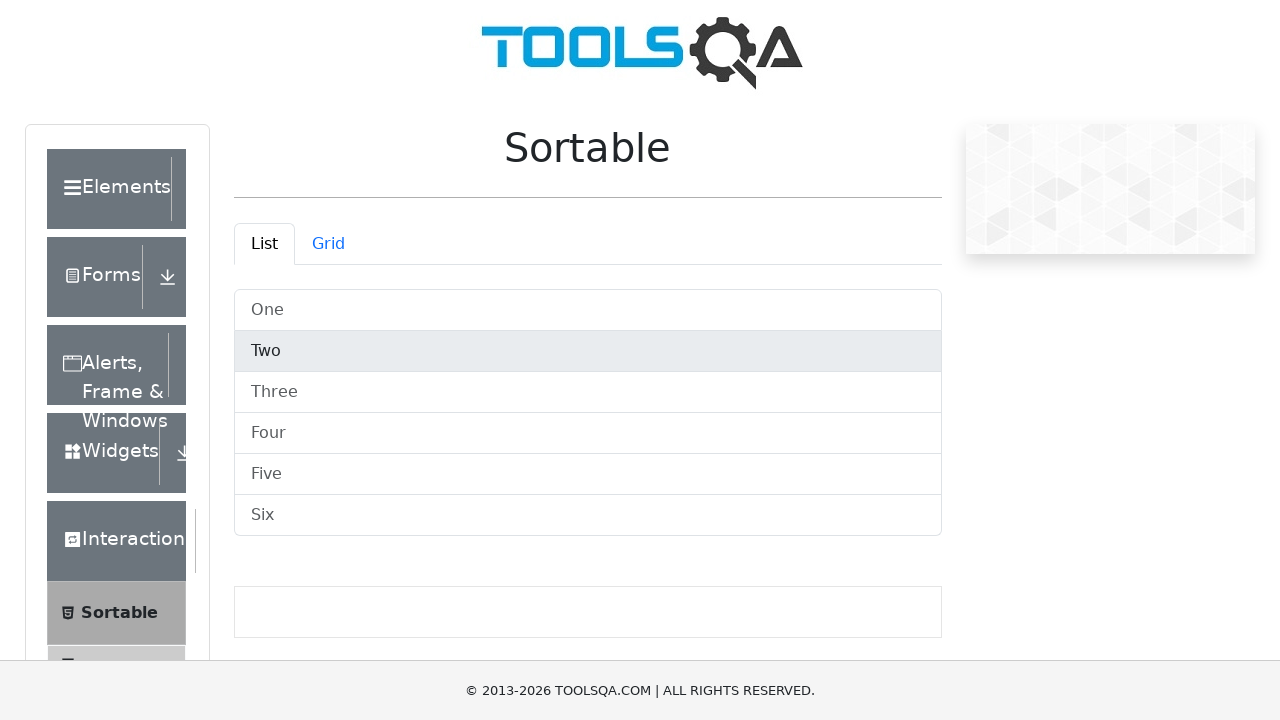

Dragged list item 1 to position 2 at (588, 392)
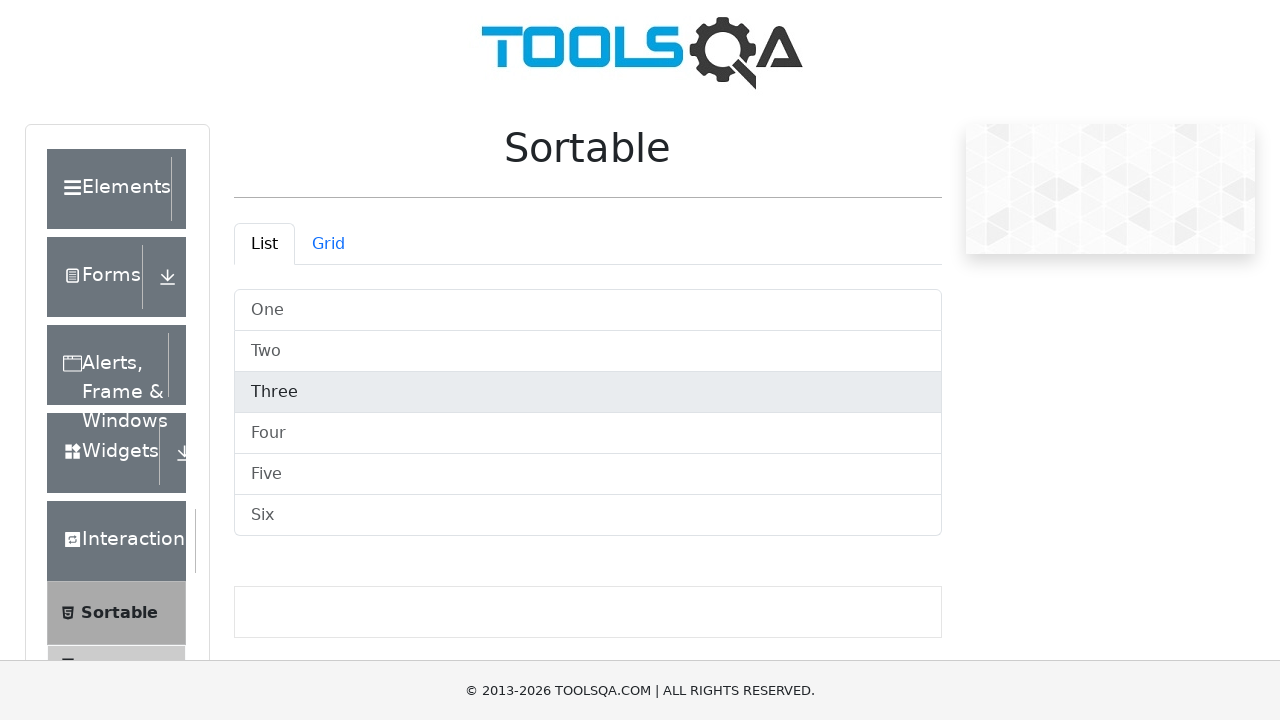

Dragged list item 2 to position 3 at (588, 434)
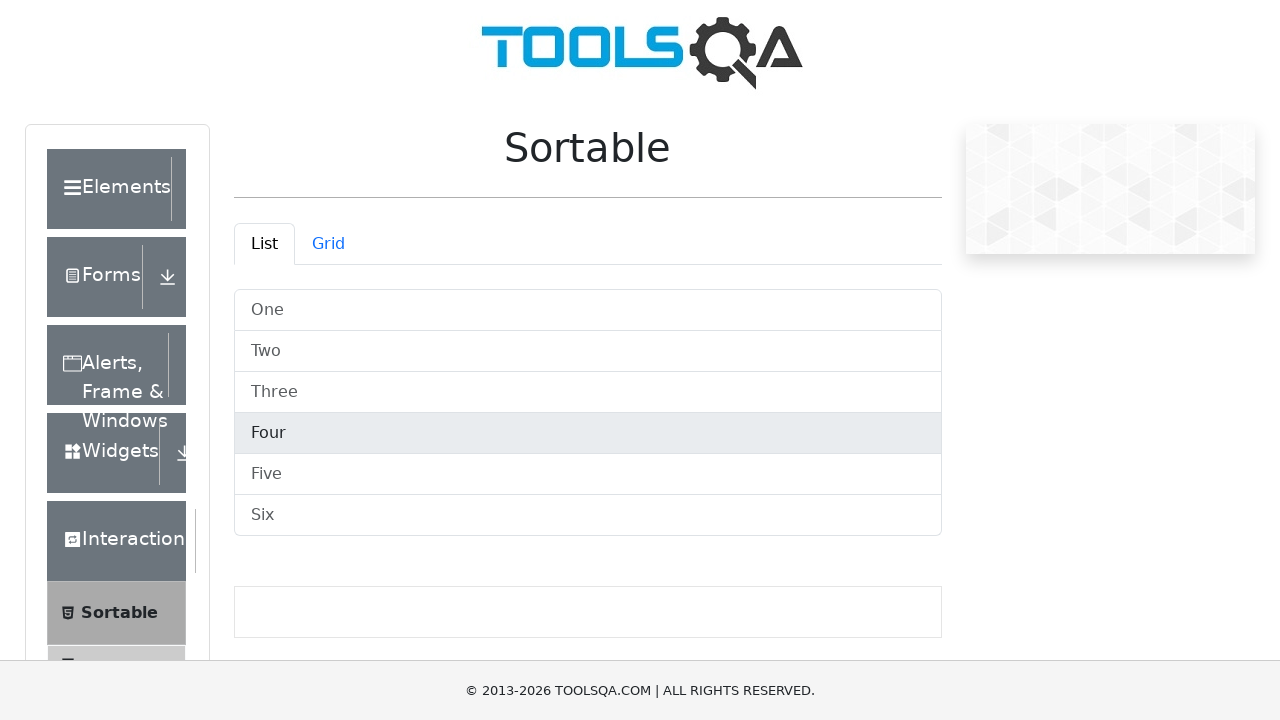

Dragged list item 3 to position 4 at (588, 474)
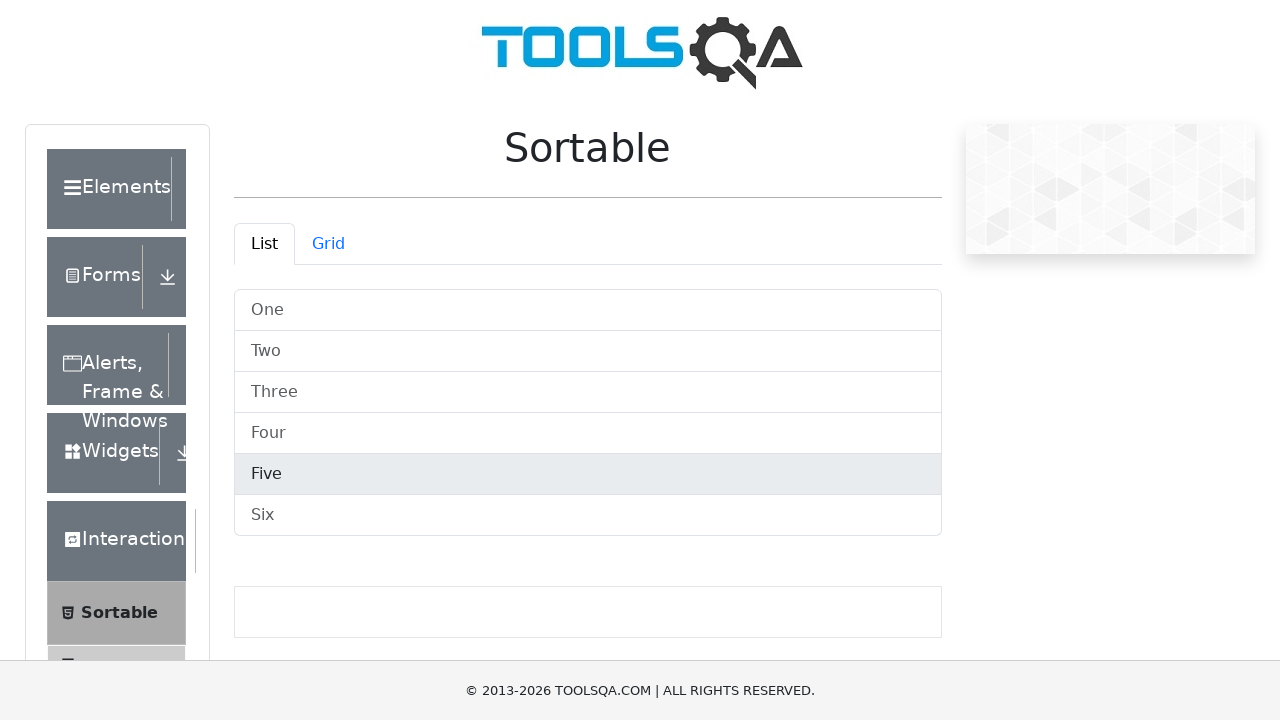

Dragged list item 4 to position 5 at (588, 516)
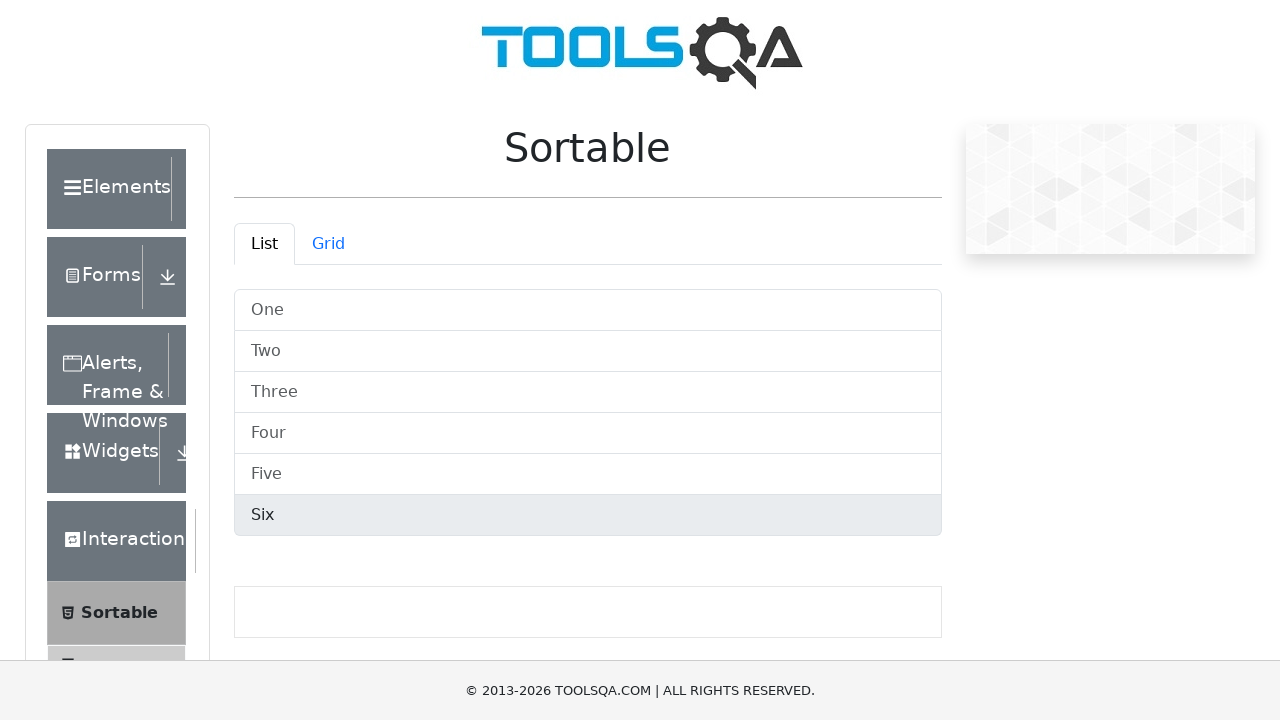

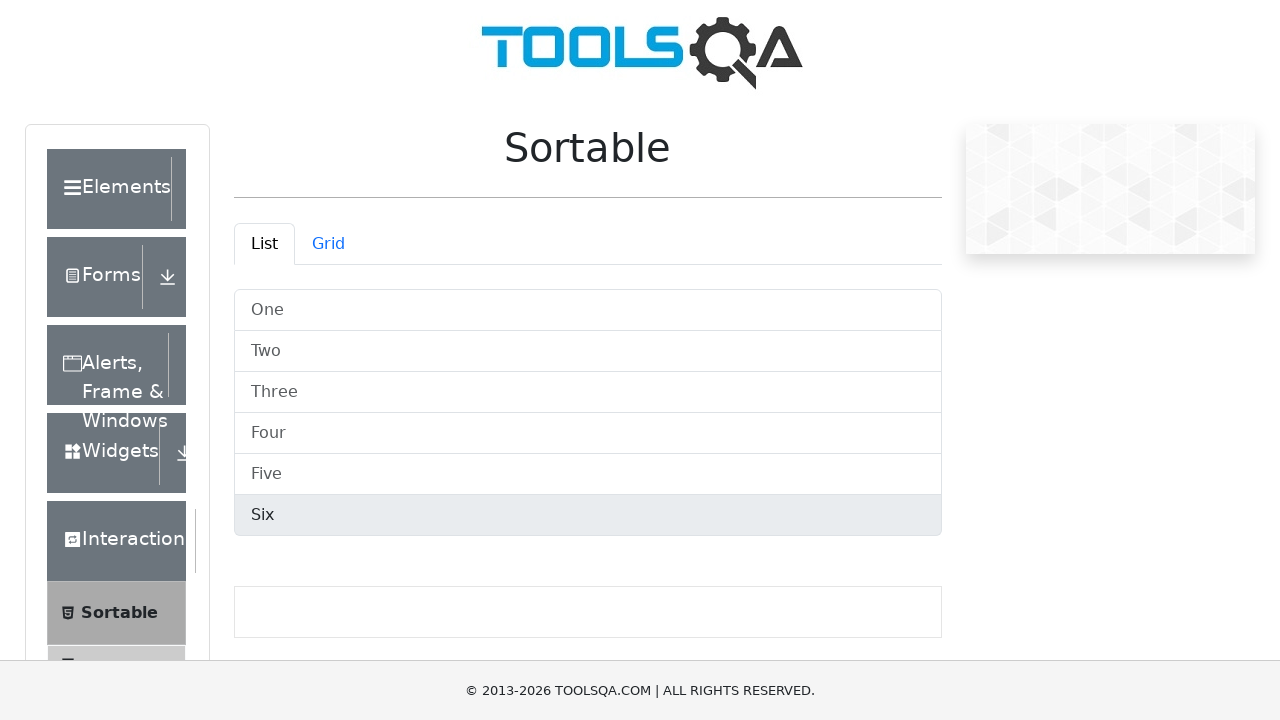